Tests that the text input field clears after adding a todo item

Starting URL: https://demo.playwright.dev/todomvc

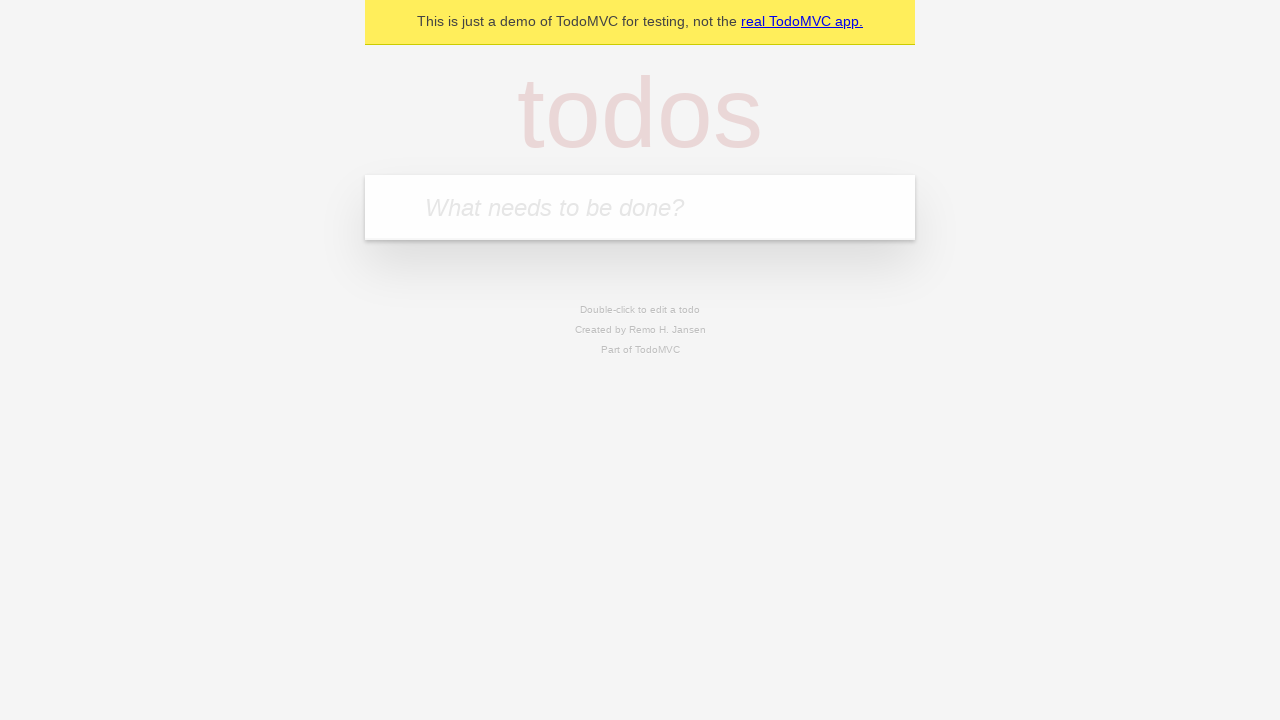

Filled new todo input field with 'buy some cheese' on .new-todo
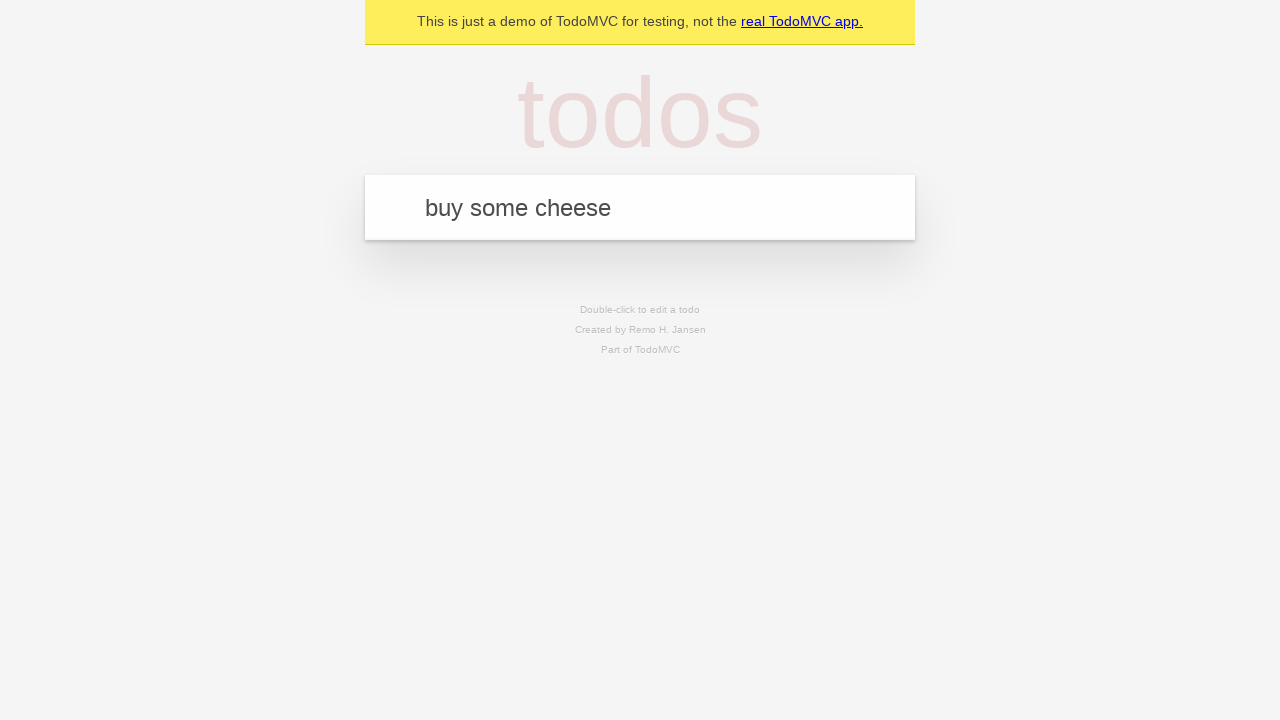

Pressed Enter to add todo item on .new-todo
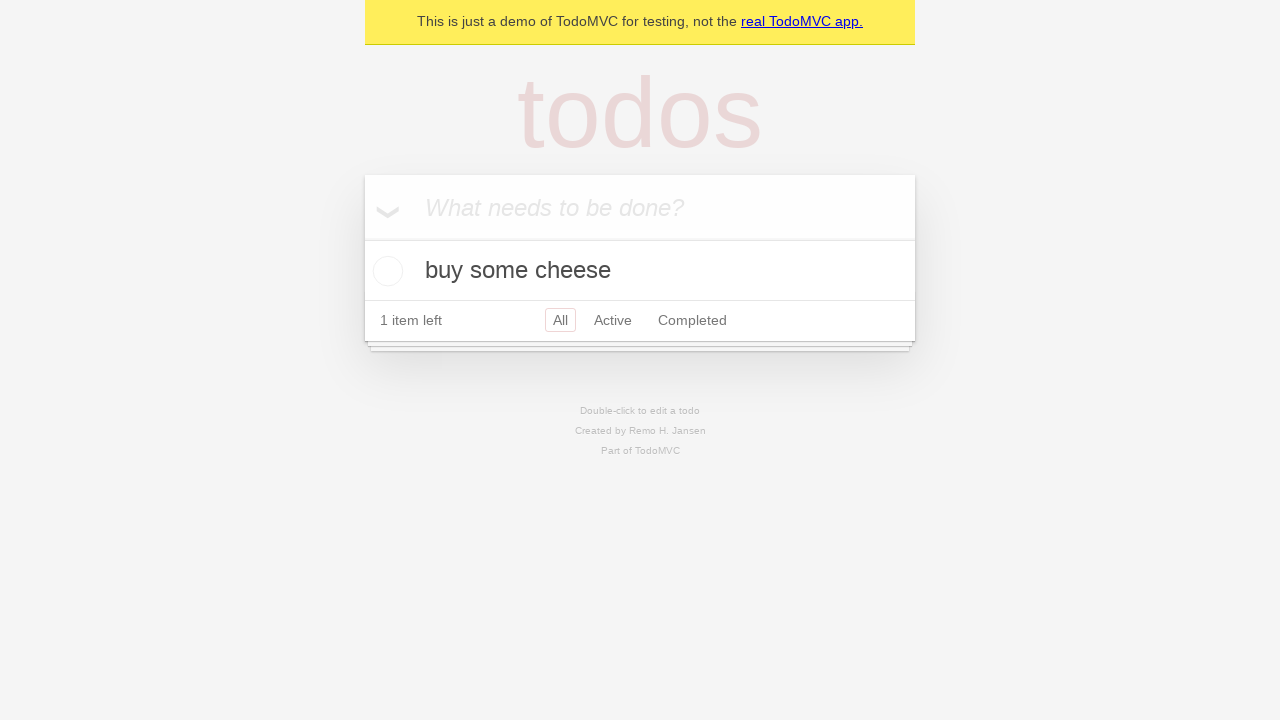

Verified todo item was added to the list
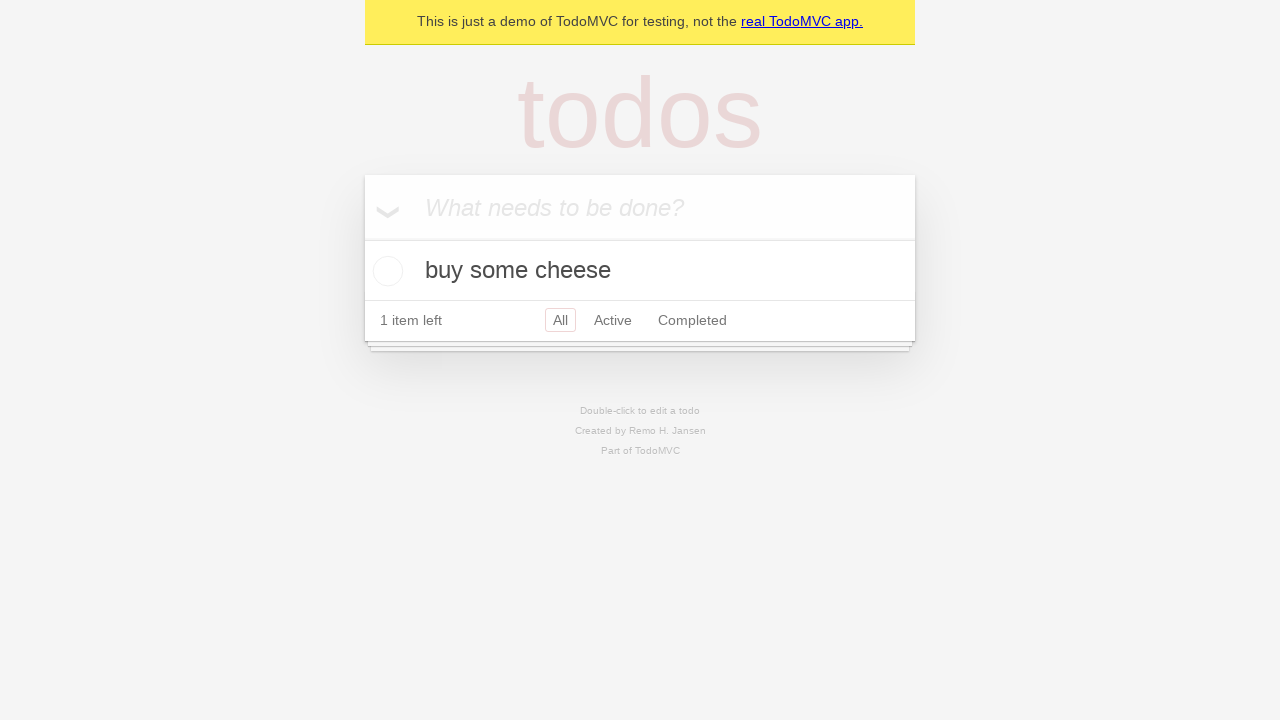

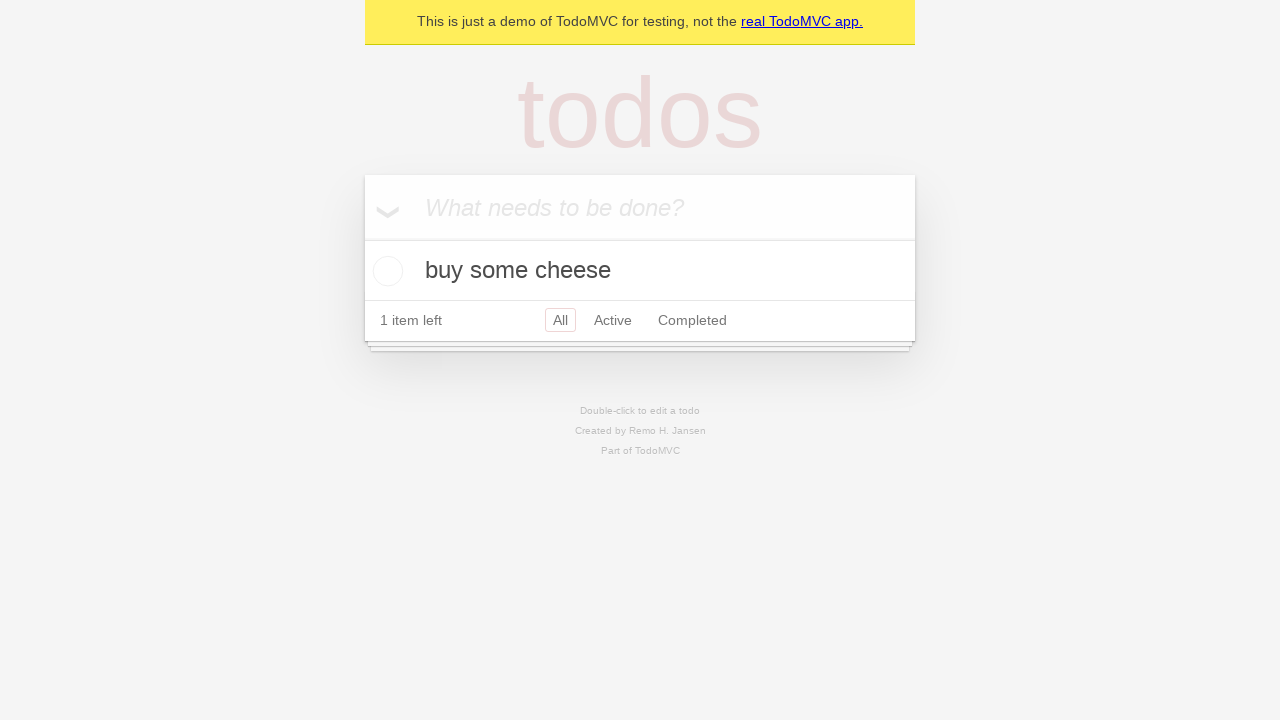